Navigates to a wedding venue listing page on mariages.net, waits for venue links to load, then clicks on the first venue to view its details page including name, description, price, and images.

Starting URL: https://www.mariages.net/busc.php?id_grupo=1&id_sector=31&showmode=list&NumPage=1&userSearch=1&isNearby=0&priceType=menu

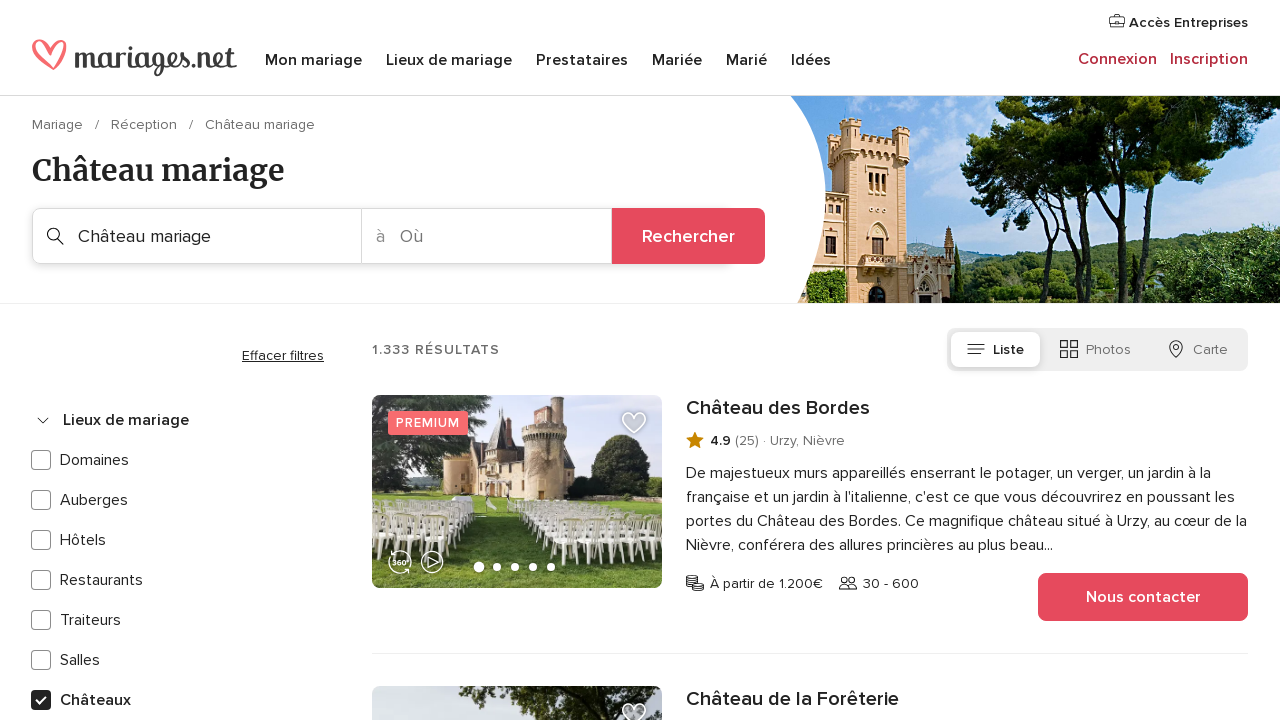

Waited for venue links to load on the listing page
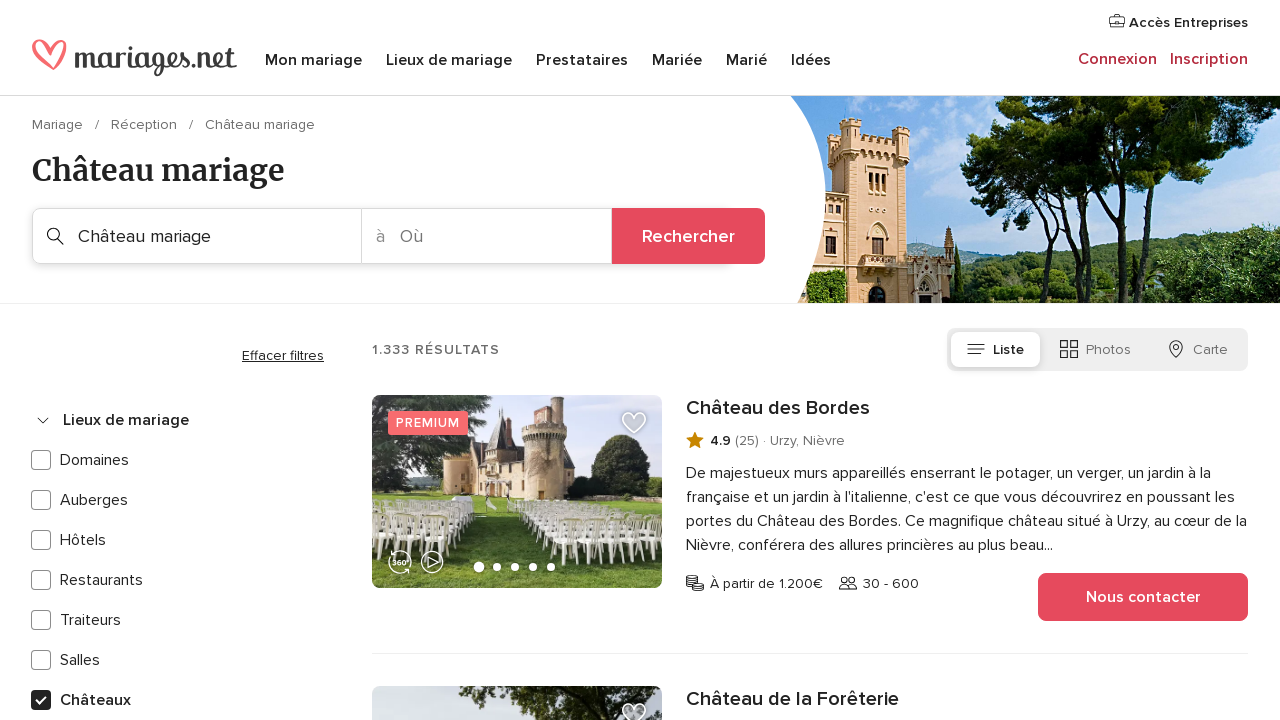

Located the first venue link
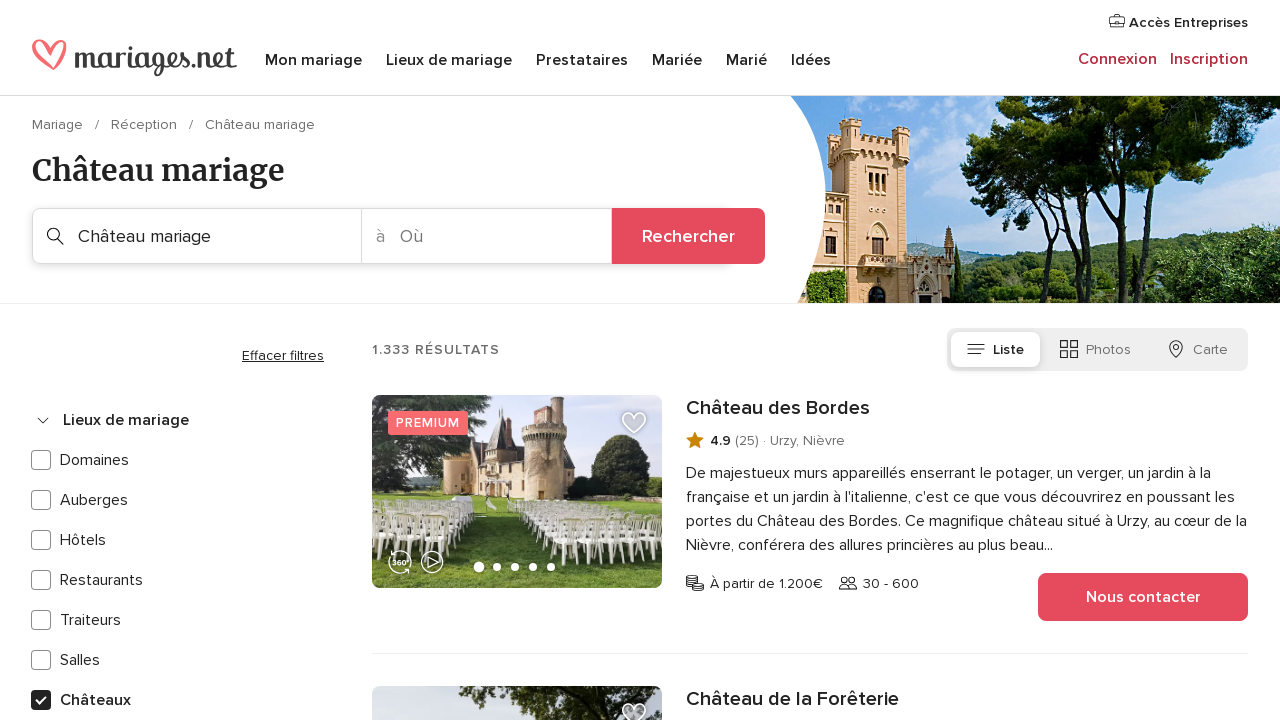

Retrieved the first venue URL from the link
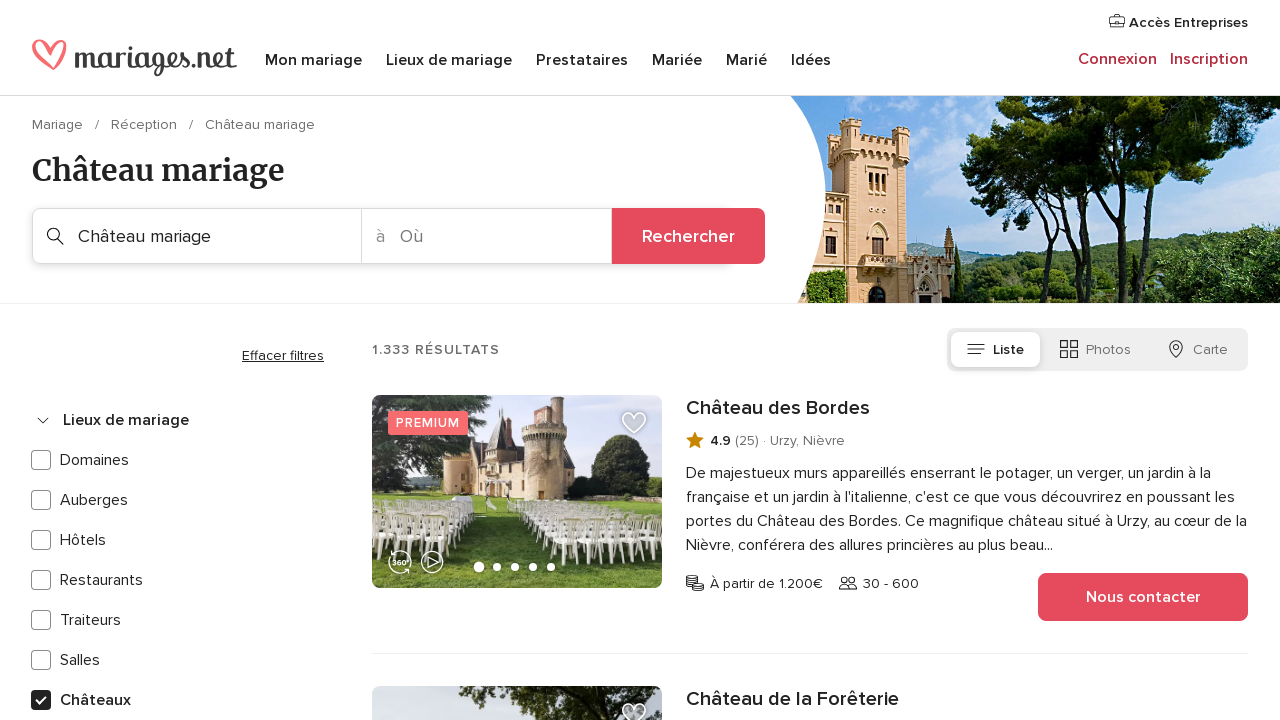

Navigated to the first venue's detail page
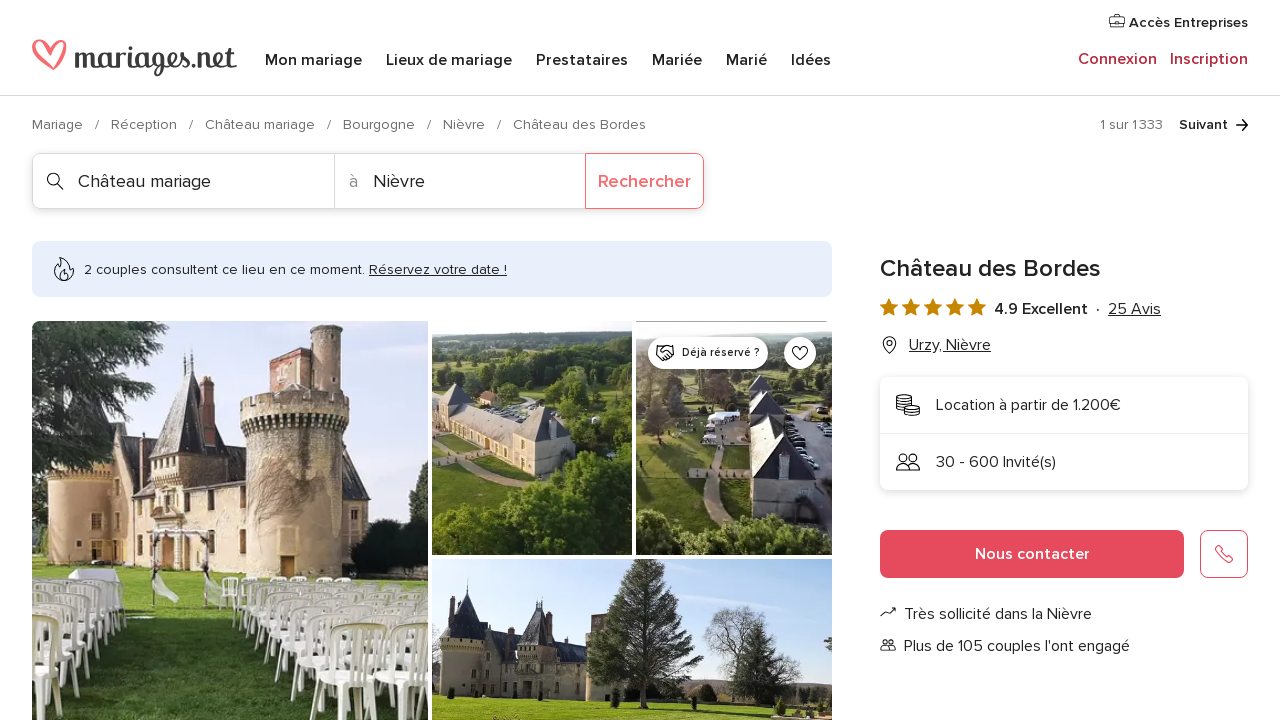

Waited for venue title heading to load
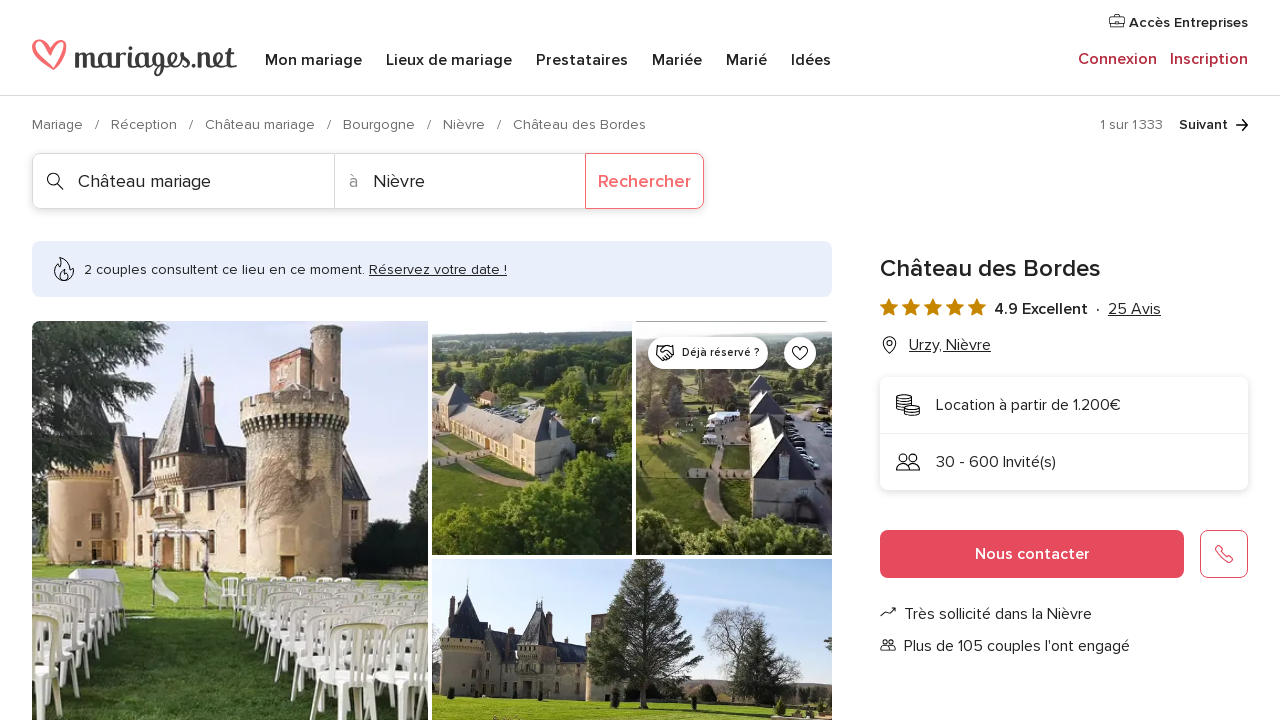

Waited for venue description section to load
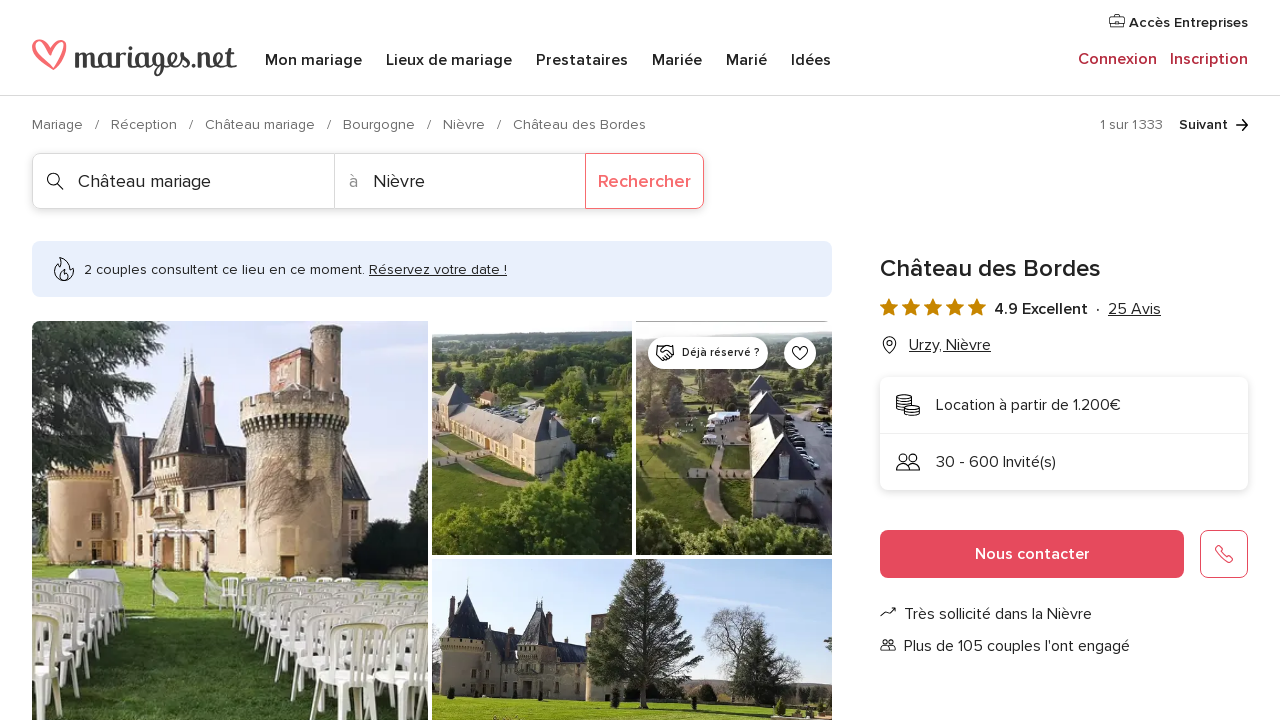

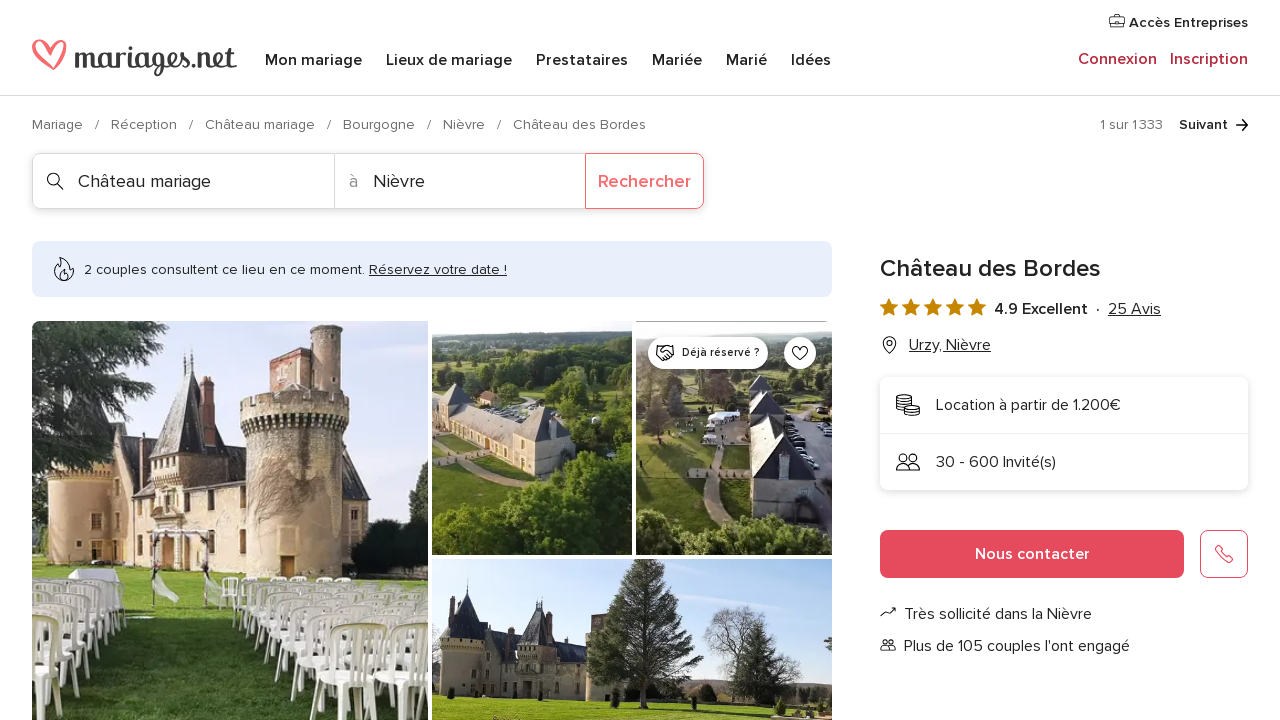